Tests dropdown selection by index, selecting Option 1 and Option 2 using their index values

Starting URL: https://the-internet.herokuapp.com/dropdown

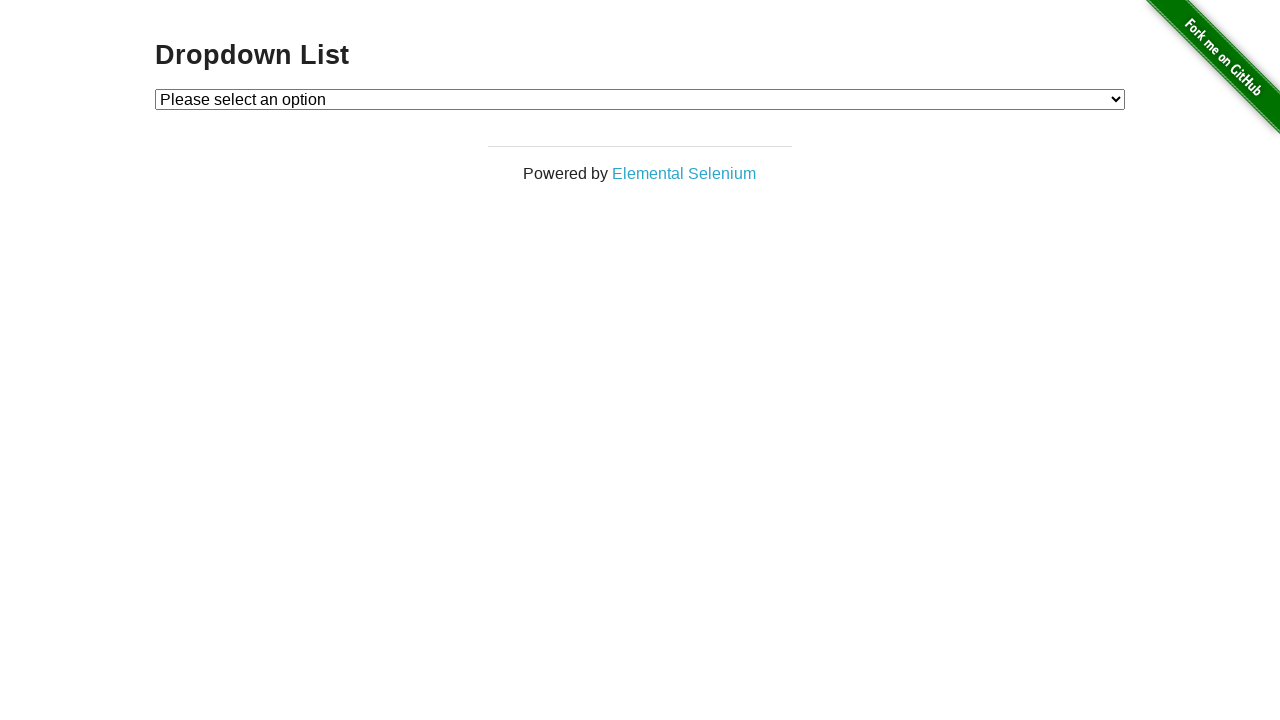

Located dropdown element
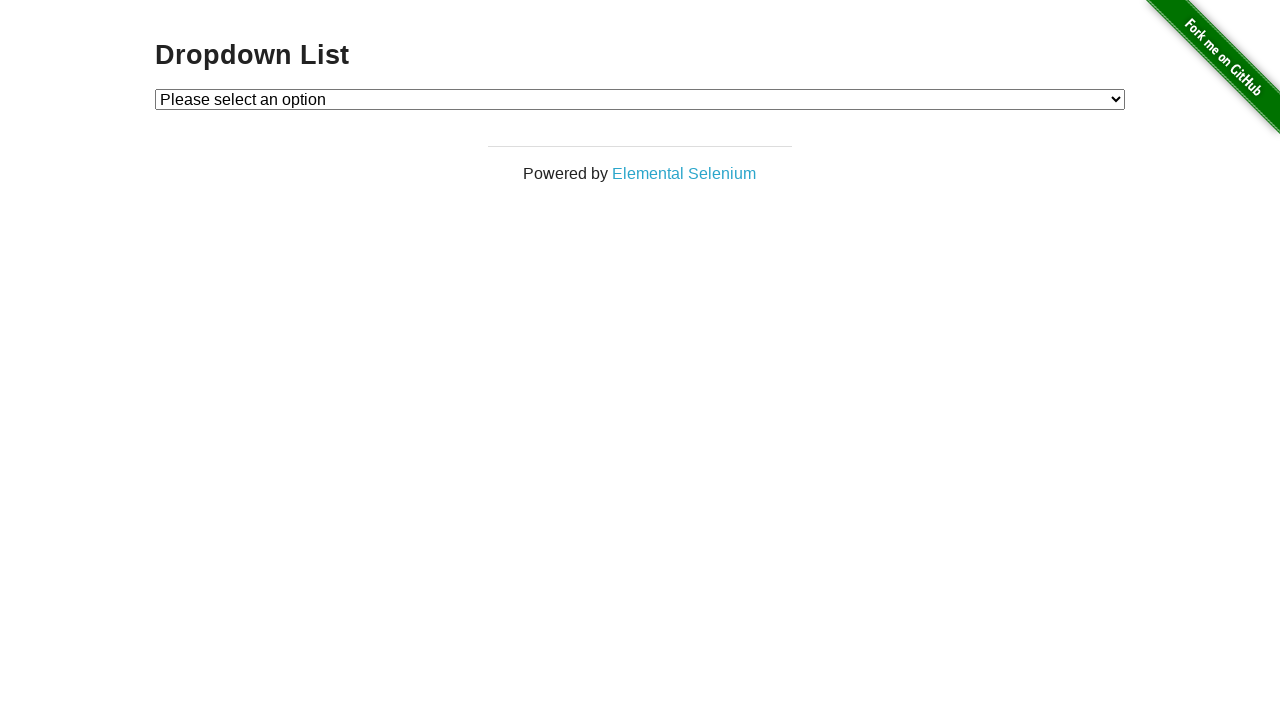

Selected Option 1 by index 1 on #dropdown
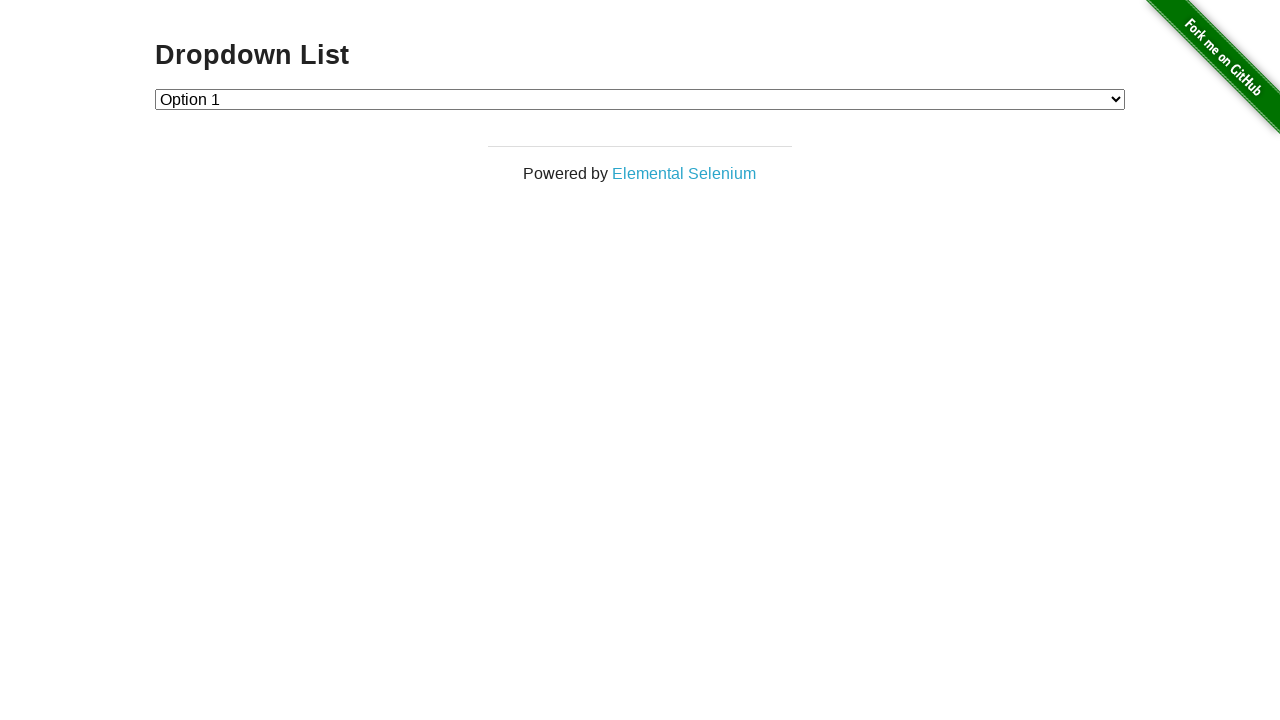

Selected Option 2 by index 2 on #dropdown
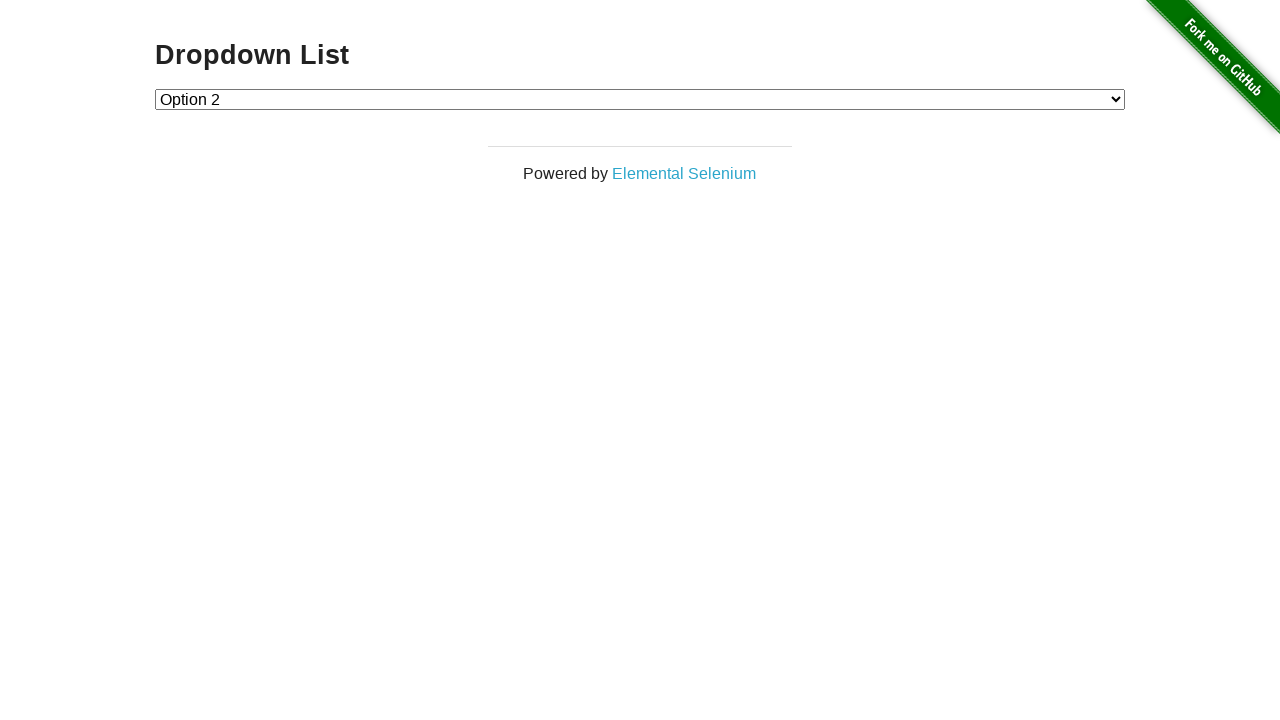

Selected Option 1 again by index 1 on #dropdown
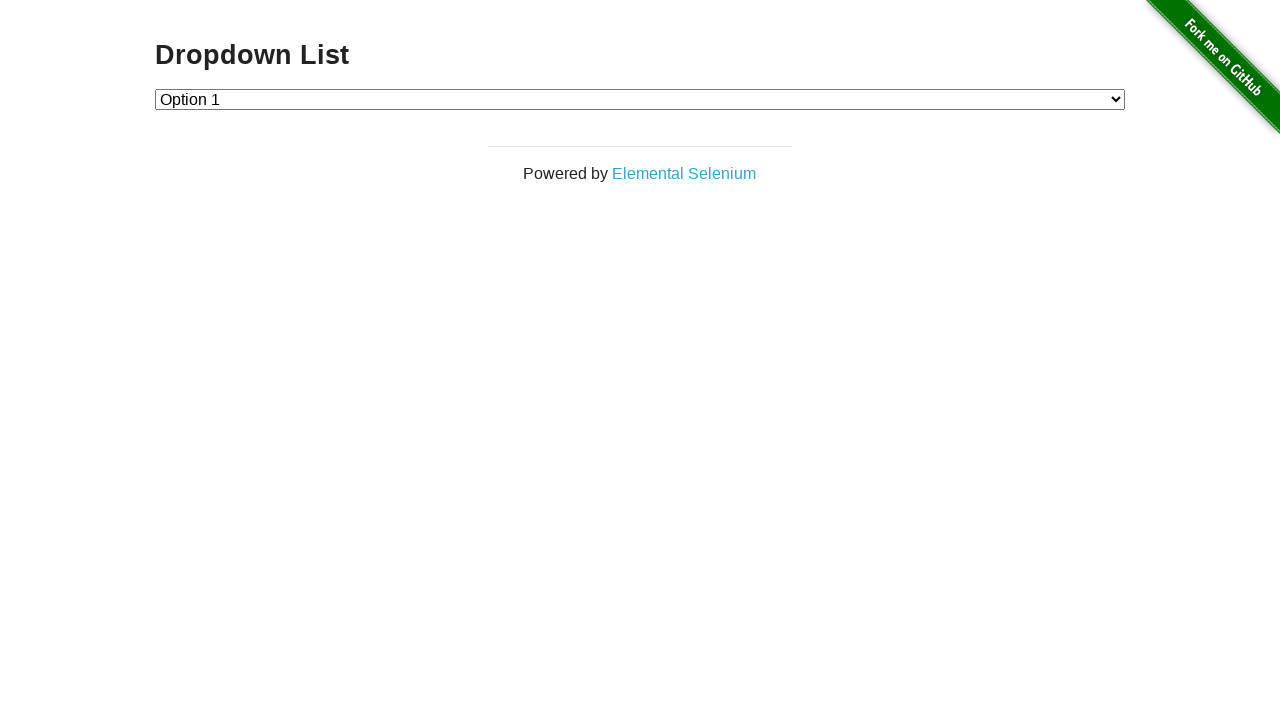

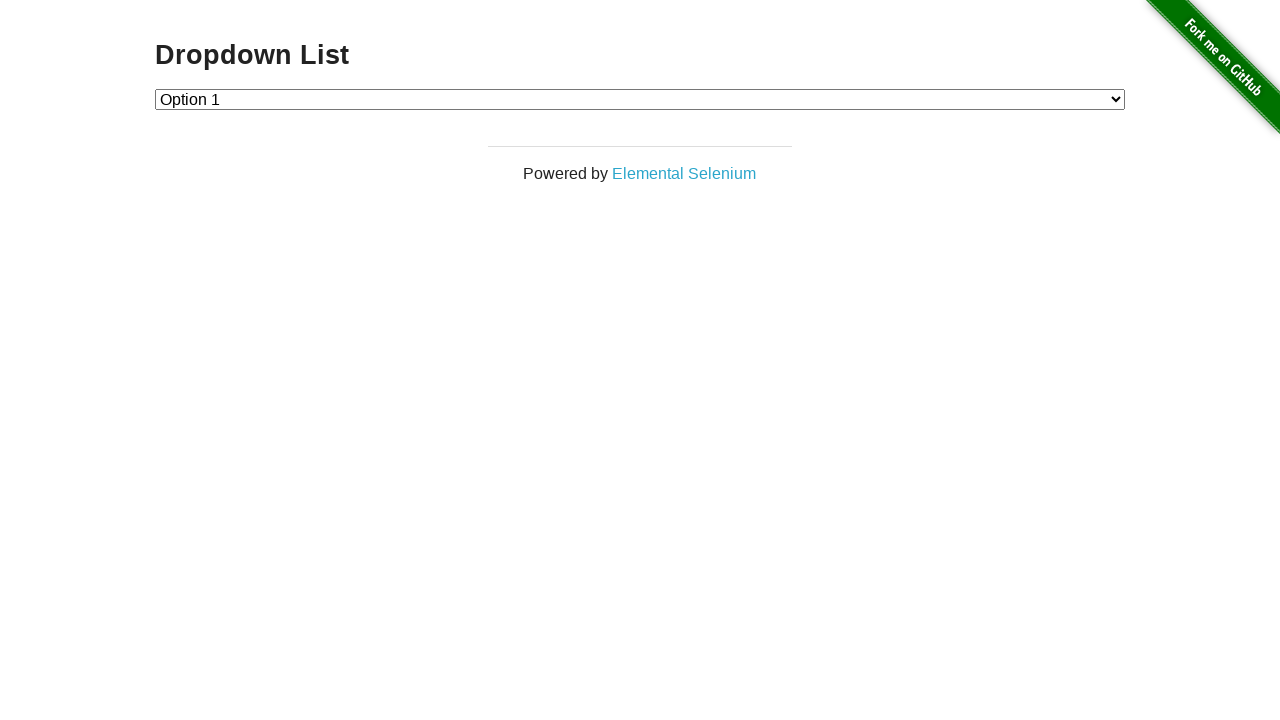